Tests browser tab handling by opening the Selenium homepage, creating a new tab to navigate to the downloads page, then closing the new tab and switching back to the original window.

Starting URL: https://www.selenium.dev/

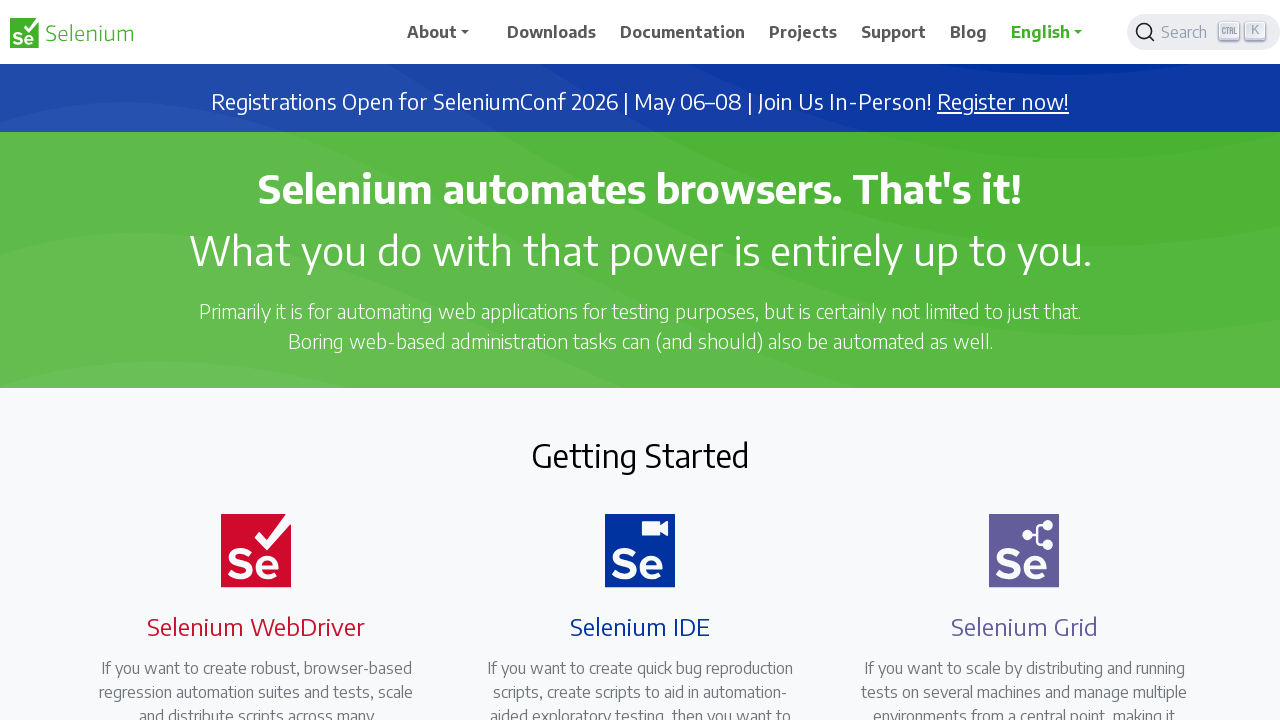

Navigated to Selenium homepage
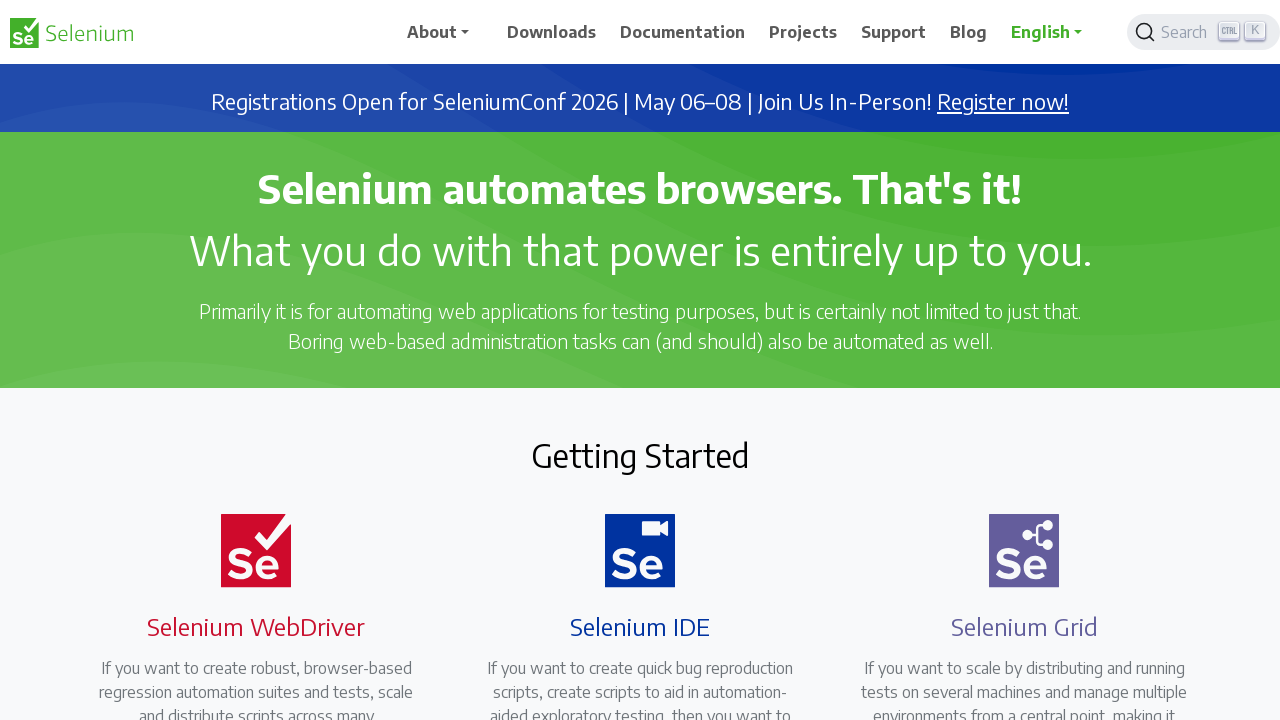

Stored reference to first page/tab
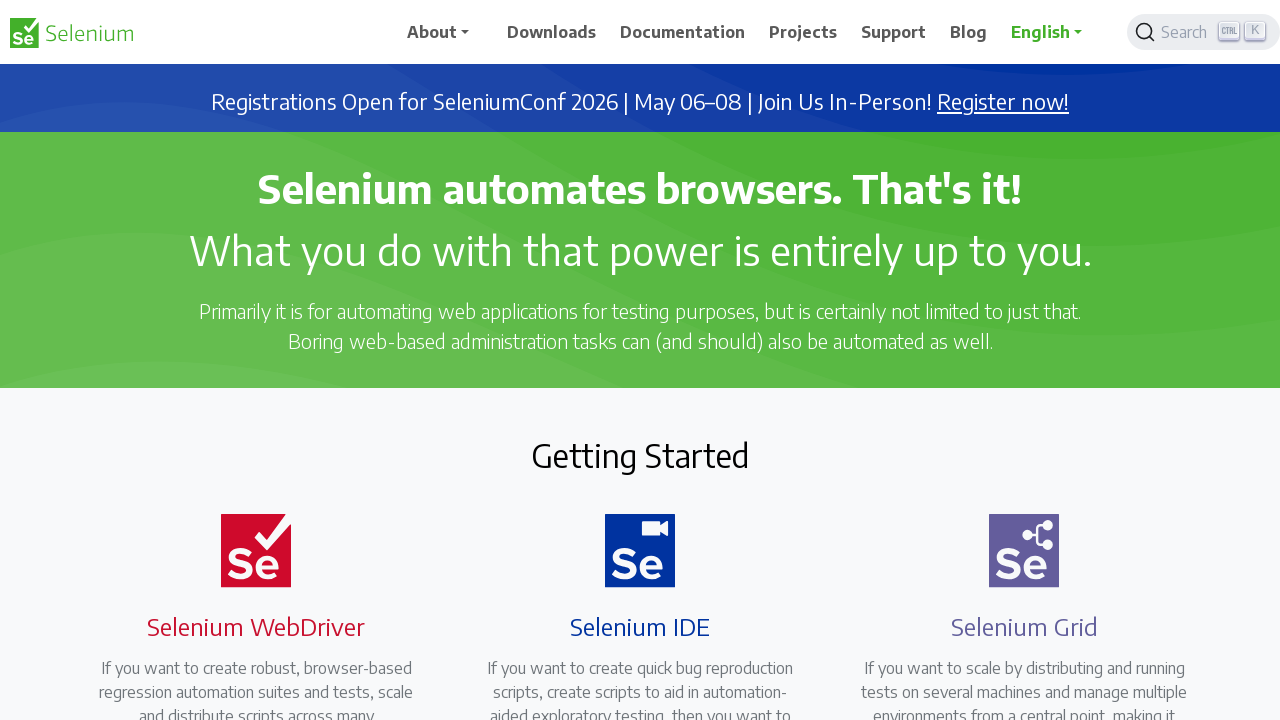

Opened new tab
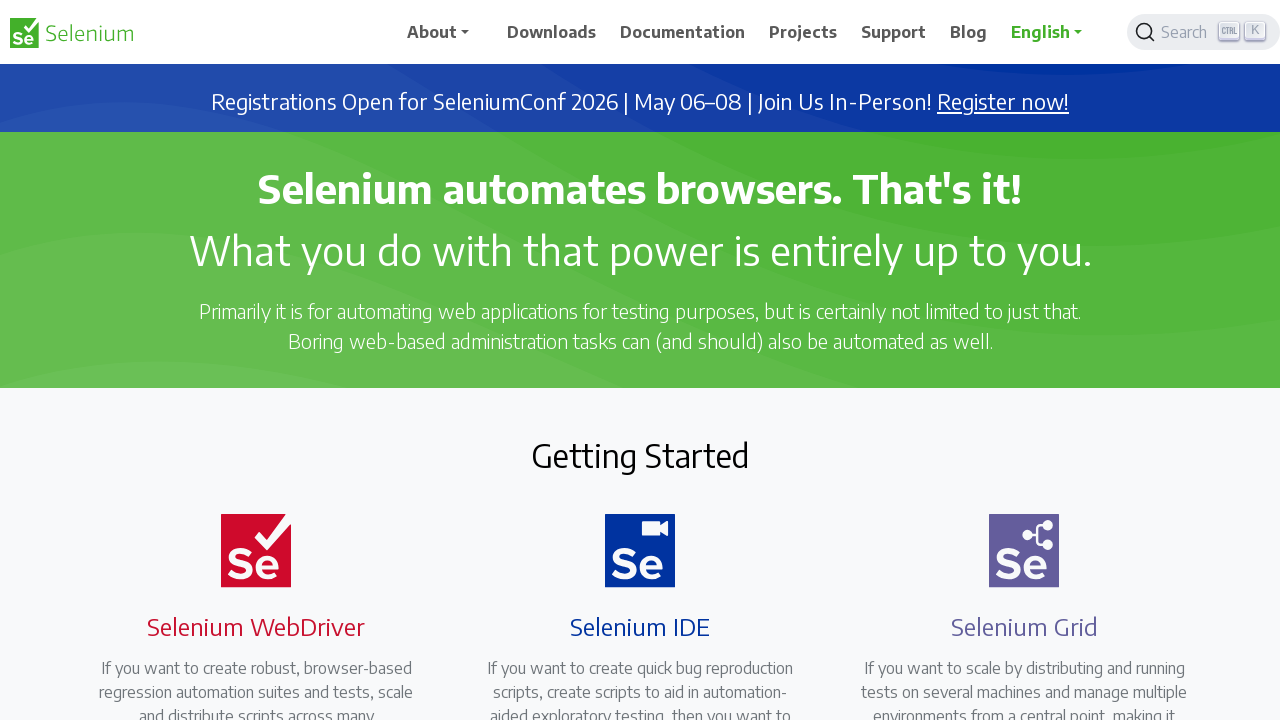

Navigated new tab to Selenium downloads page
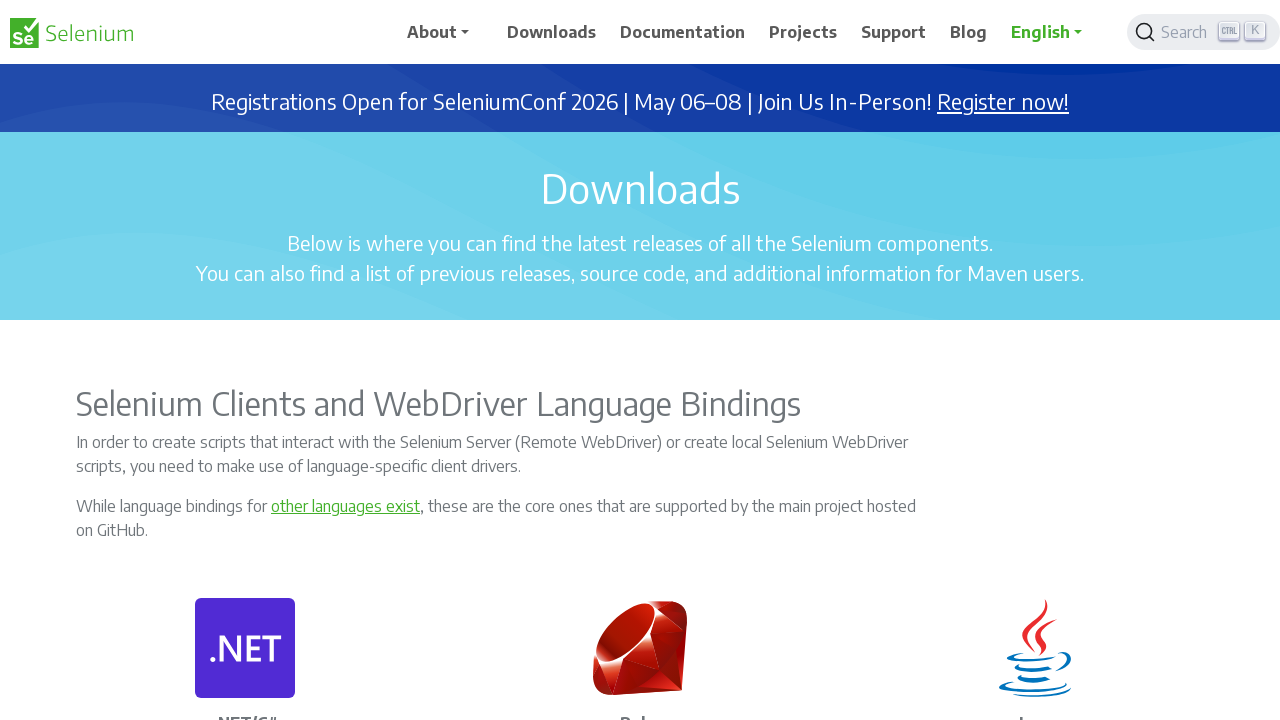

Downloads page DOM loaded
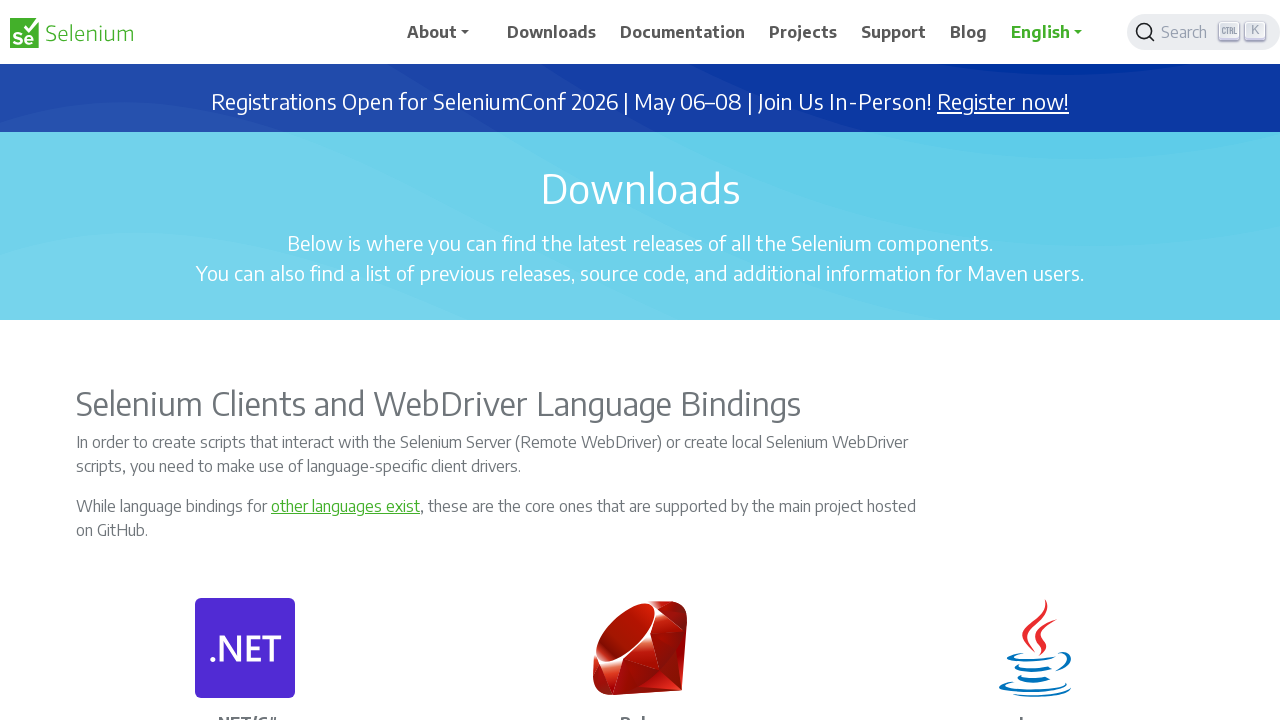

Closed the second tab
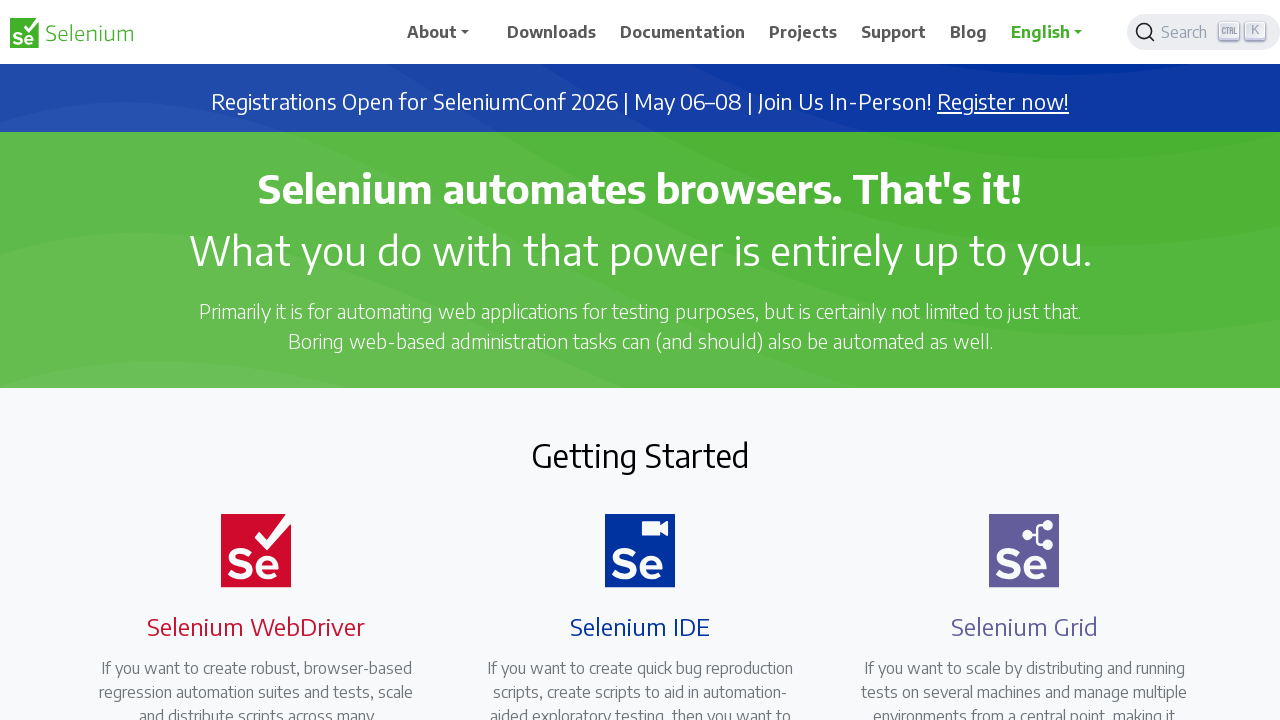

Switched focus back to original Selenium homepage tab
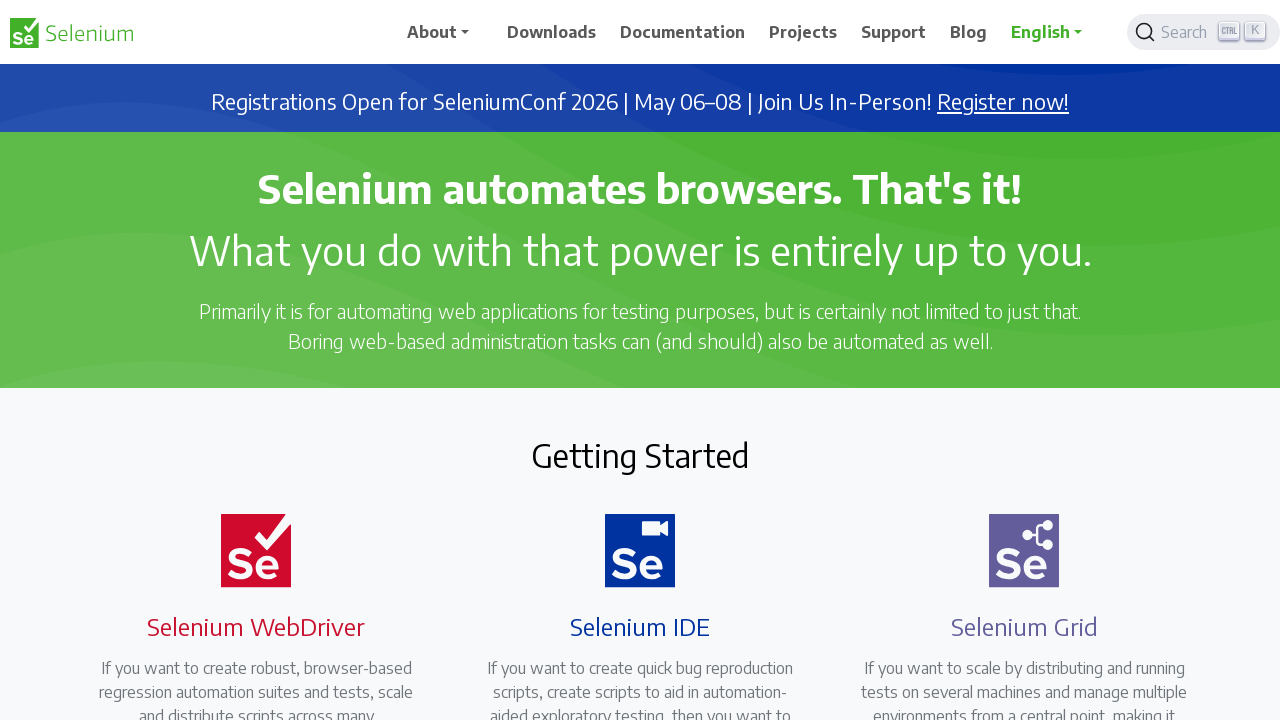

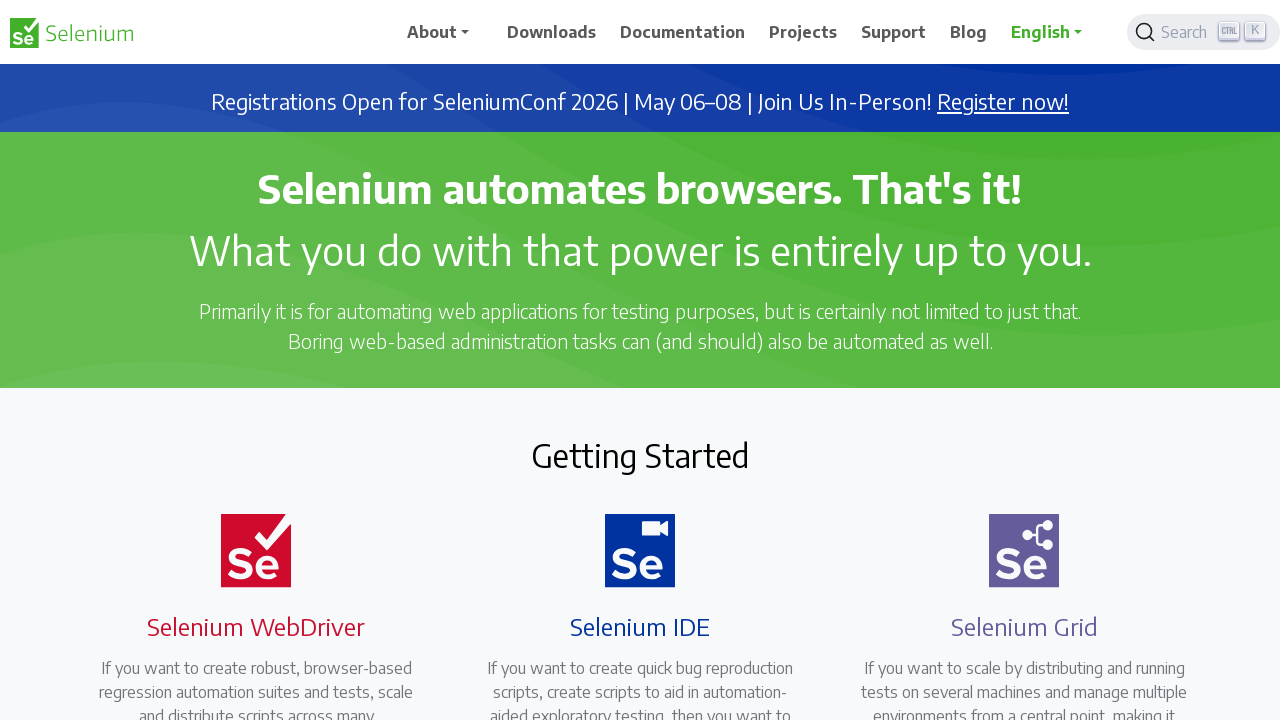